Tests the complete flow of adding a customer, opening an account, and viewing the customer in the customers list

Starting URL: https://www.globalsqa.com/angularJs-protractor/BankingProject/#/login

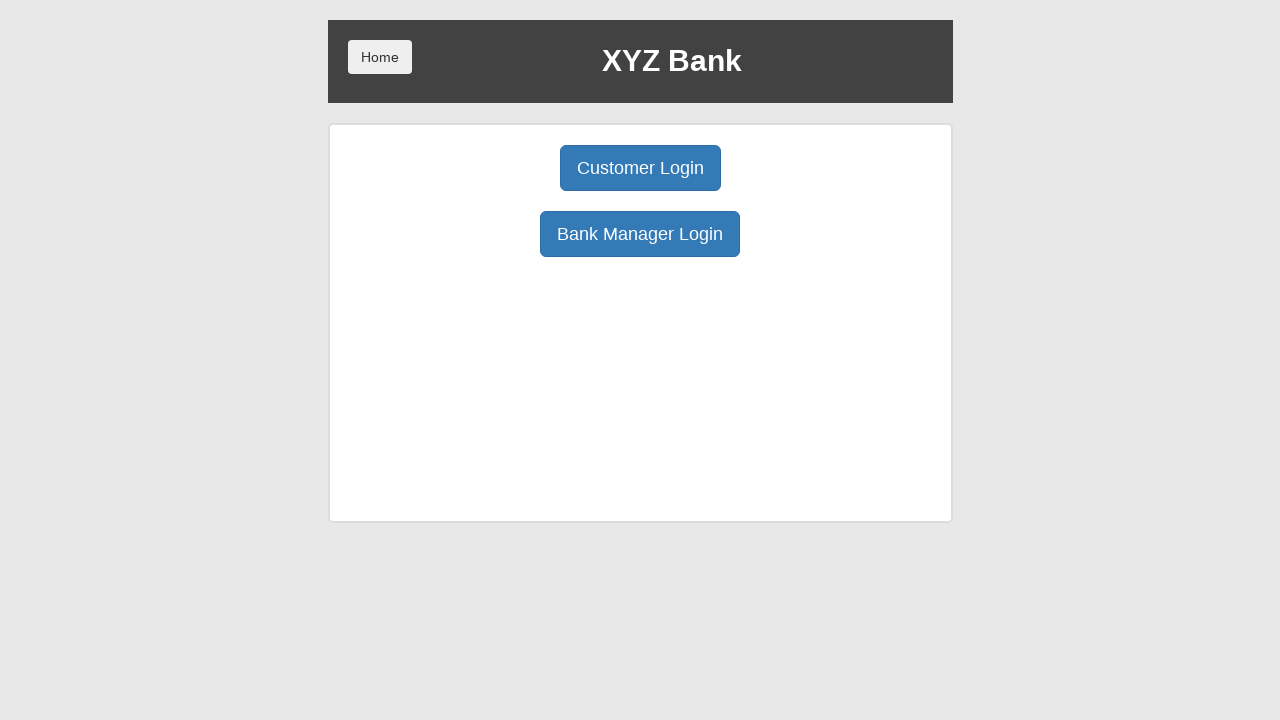

Clicked Bank Manager Login button at (640, 234) on button:has-text('Bank Manager Login')
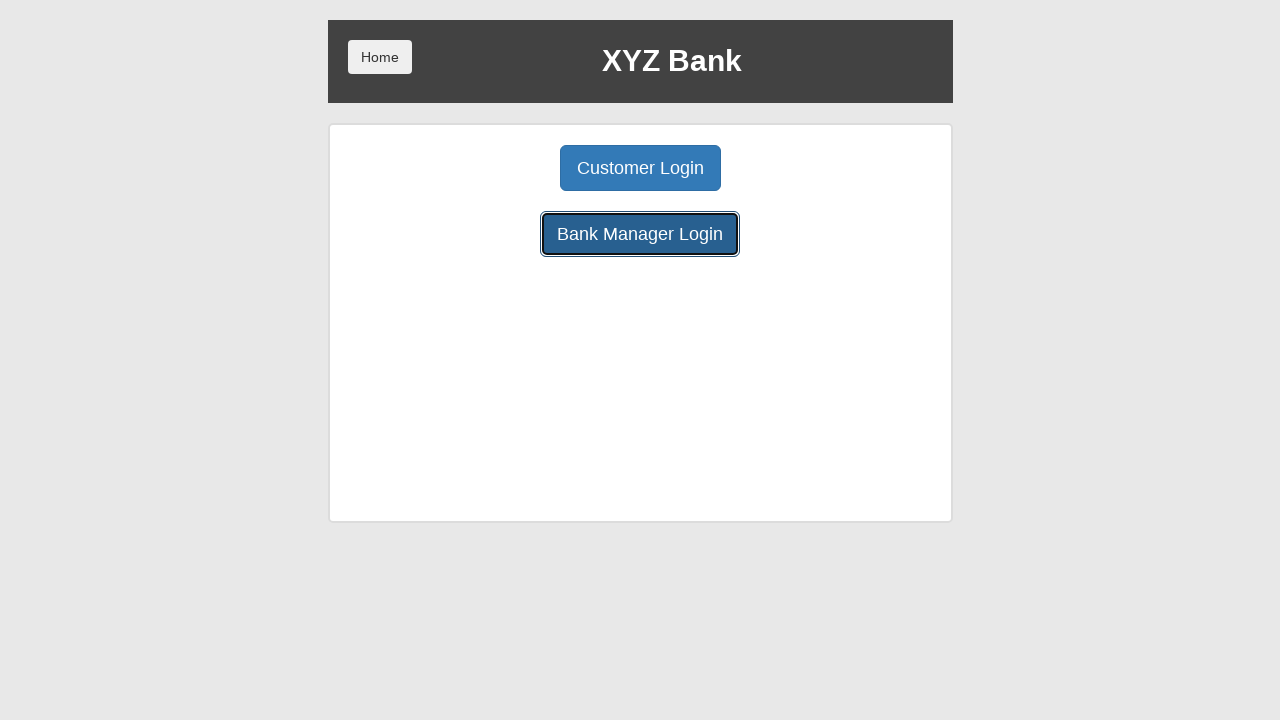

Clicked Add Customer tab at (502, 168) on button[ng-class='btnClass1']
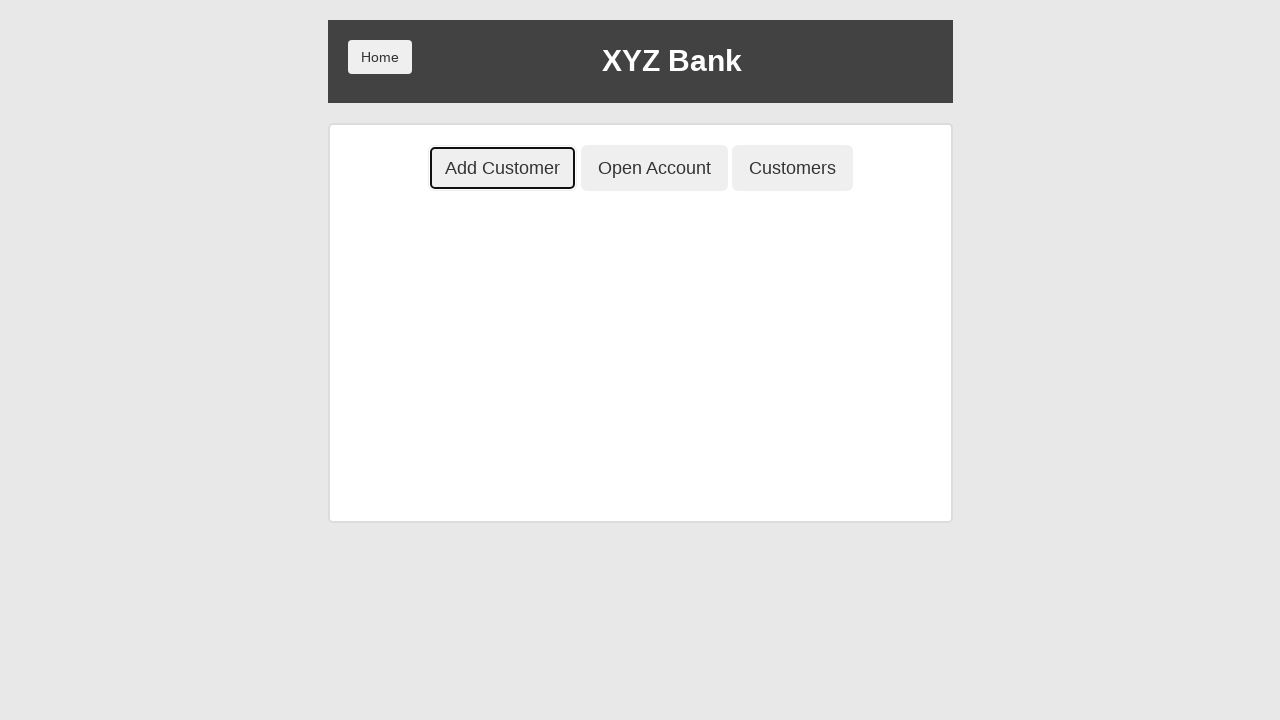

Filled first name field with 'Vlad' on input[ng-model='fName']
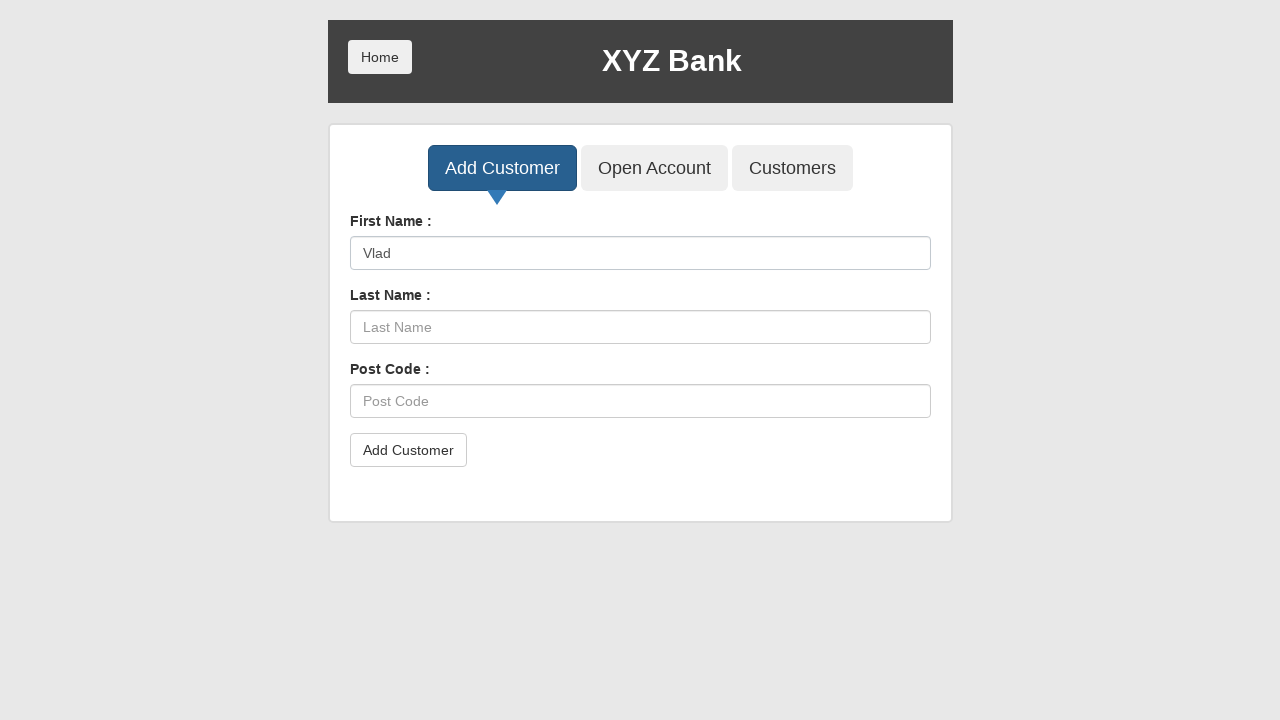

Filled last name field with 'Velgan' on input[ng-model='lName']
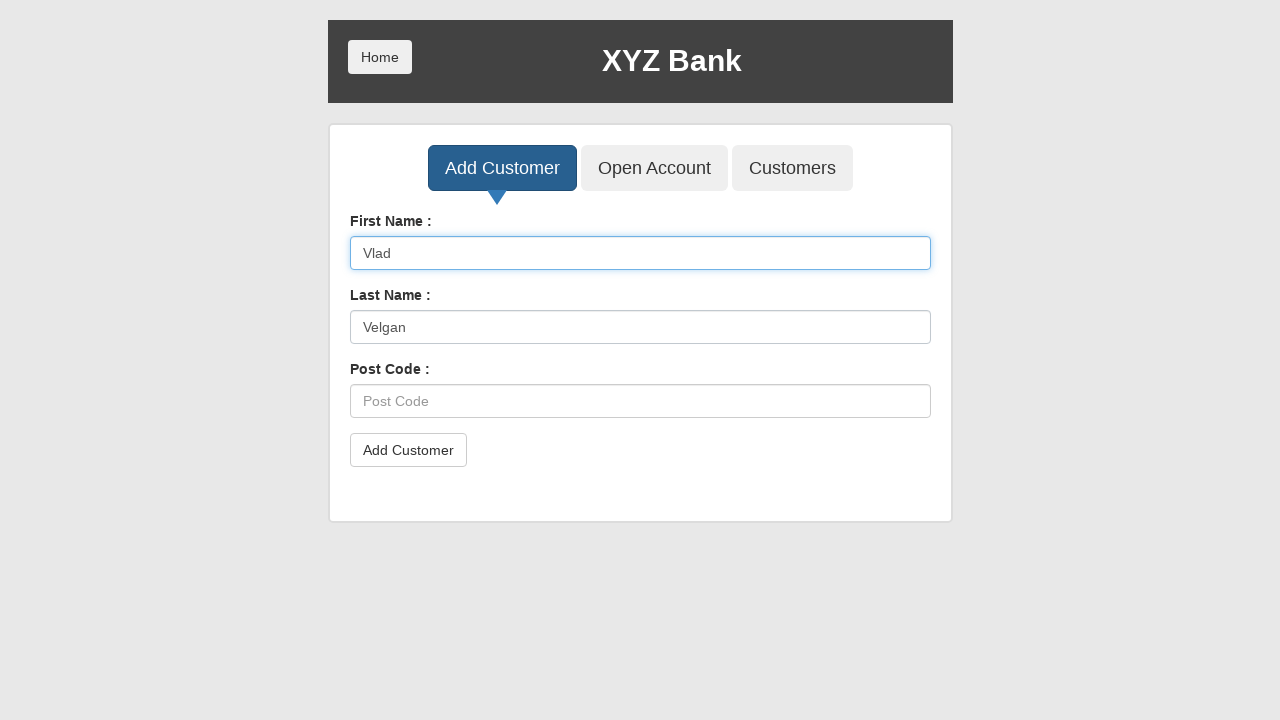

Filled postal code field with '60004' on input[ng-model='postCd']
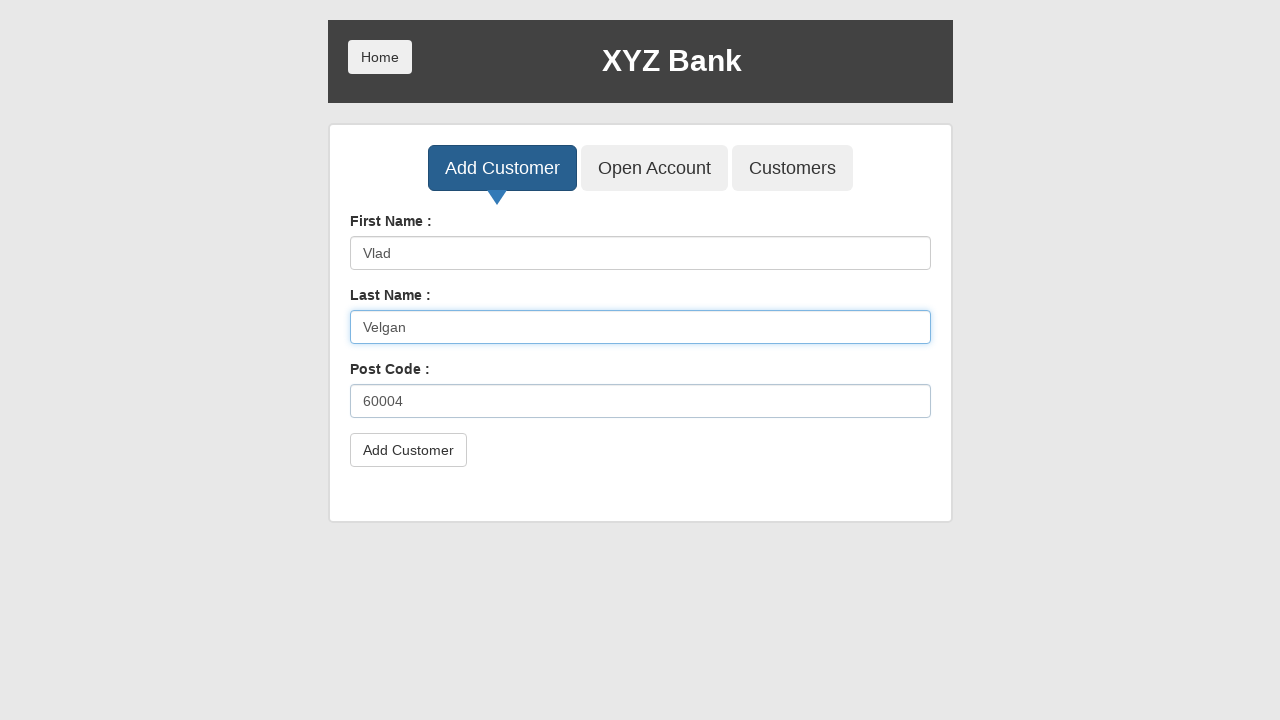

Clicked submit button to add customer at (408, 450) on button[type='submit']
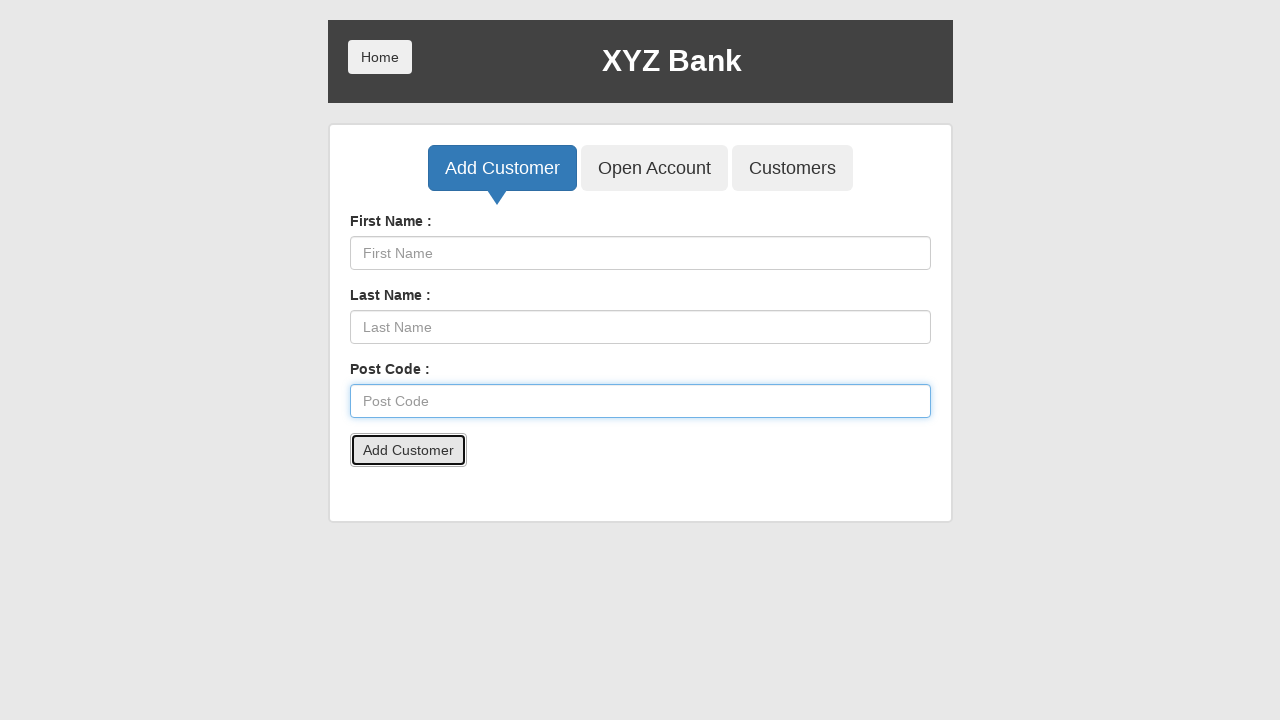

Accepted customer creation confirmation alert
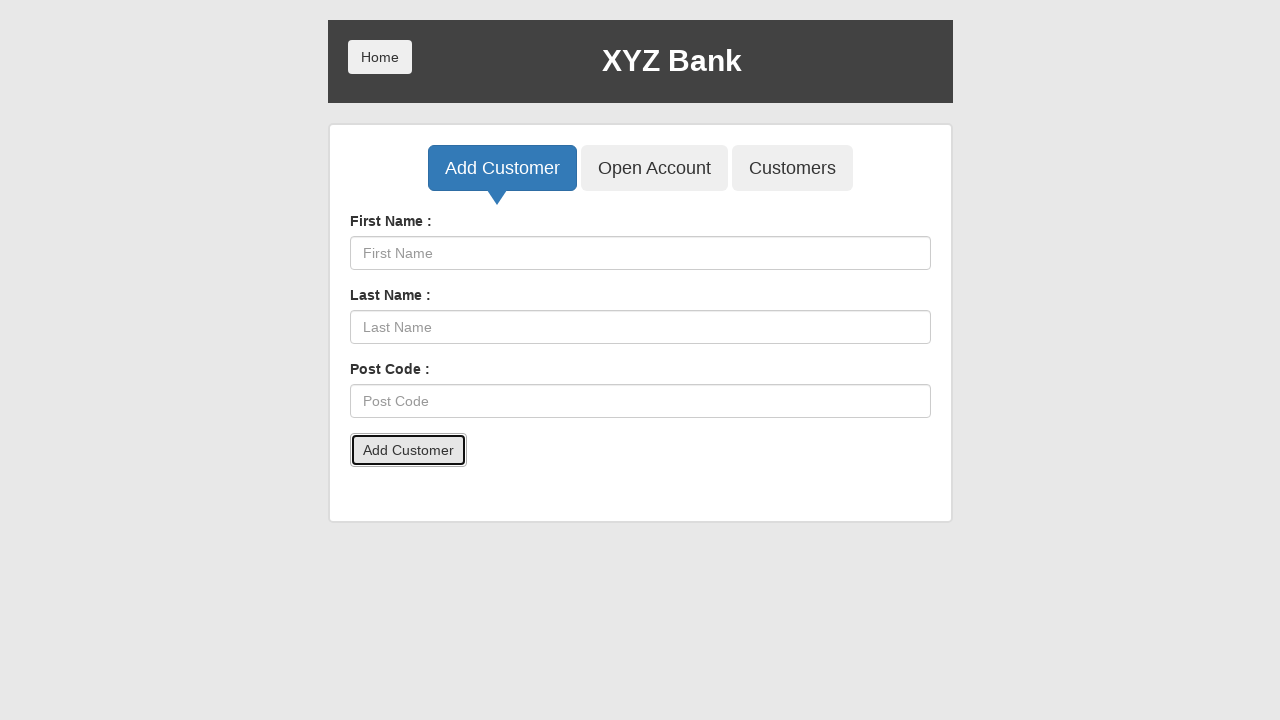

Clicked Open Account tab at (654, 168) on button[ng-class='btnClass2']
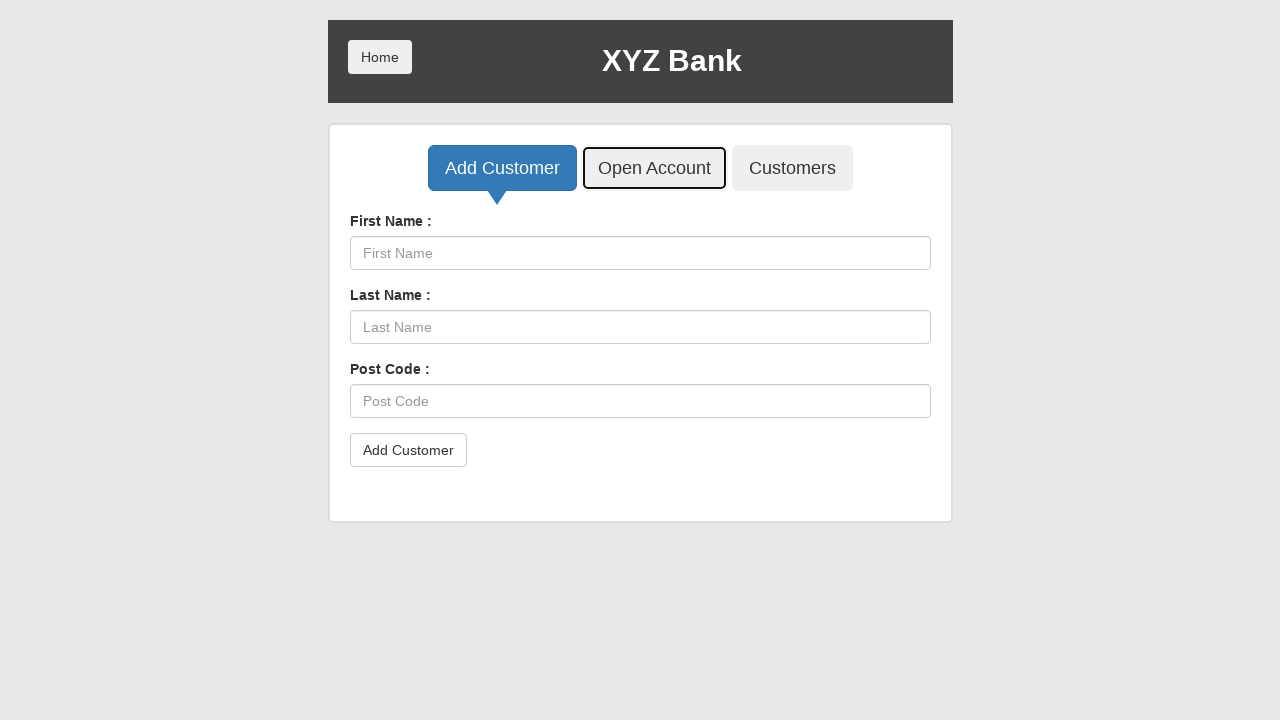

Selected customer 'Vlad Velgan' from dropdown on select#userSelect
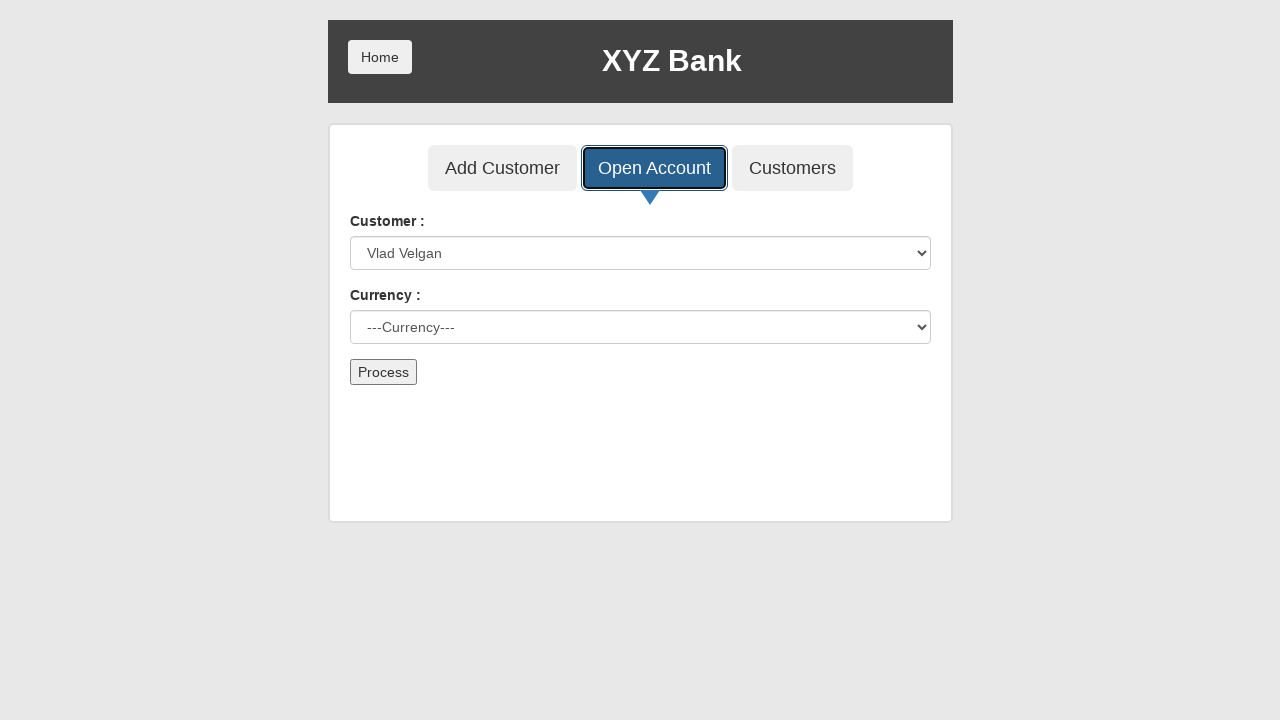

Selected 'Dollar' currency on select#currency
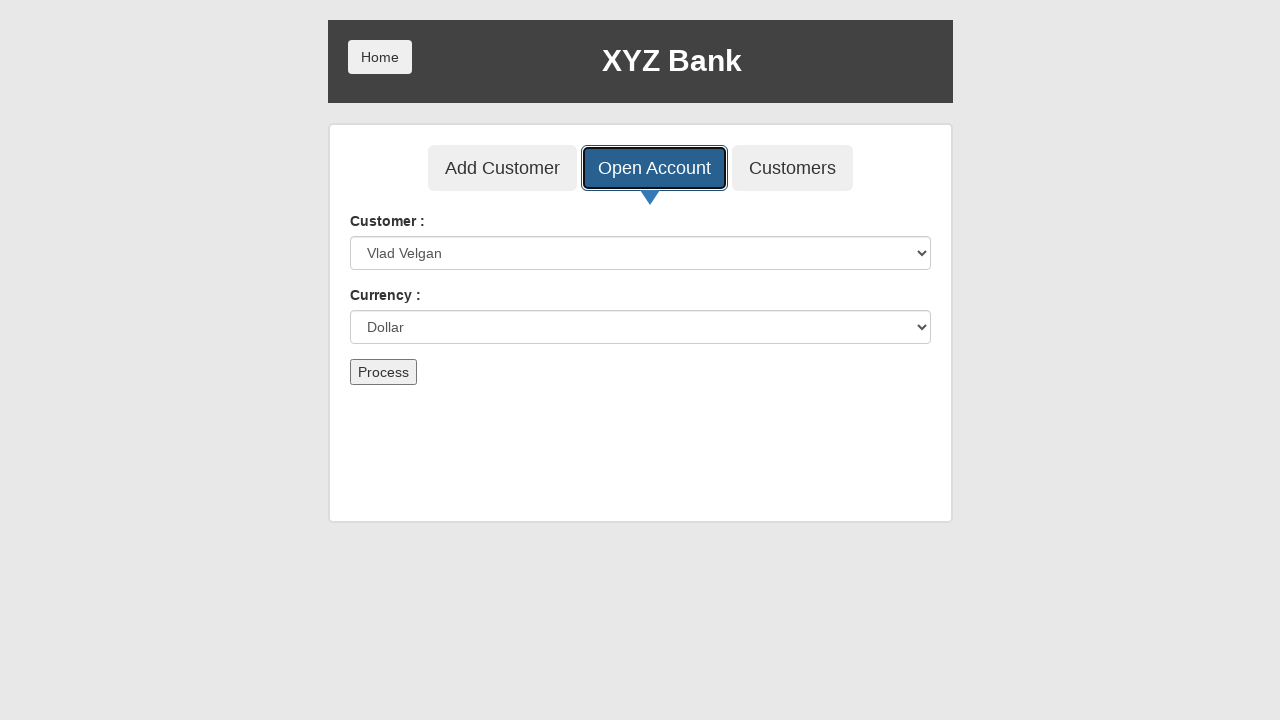

Clicked Process button to create account at (383, 372) on button[type='submit']
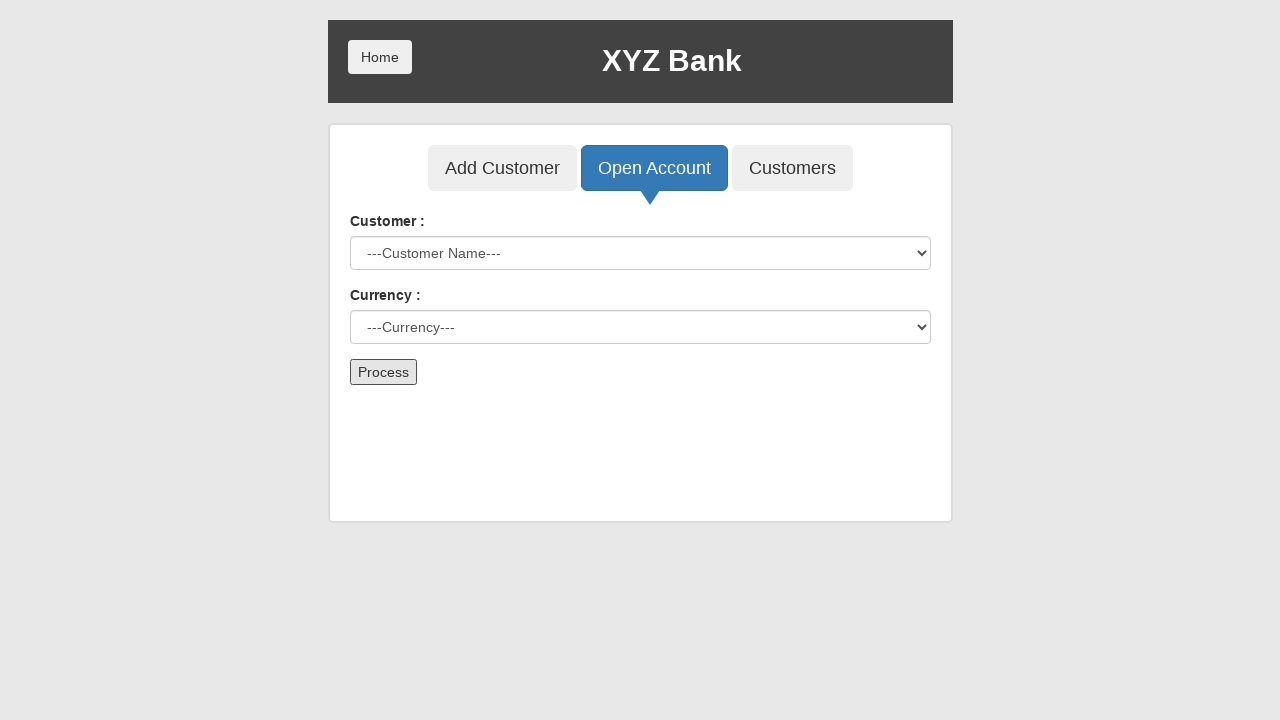

Accepted account creation confirmation alert
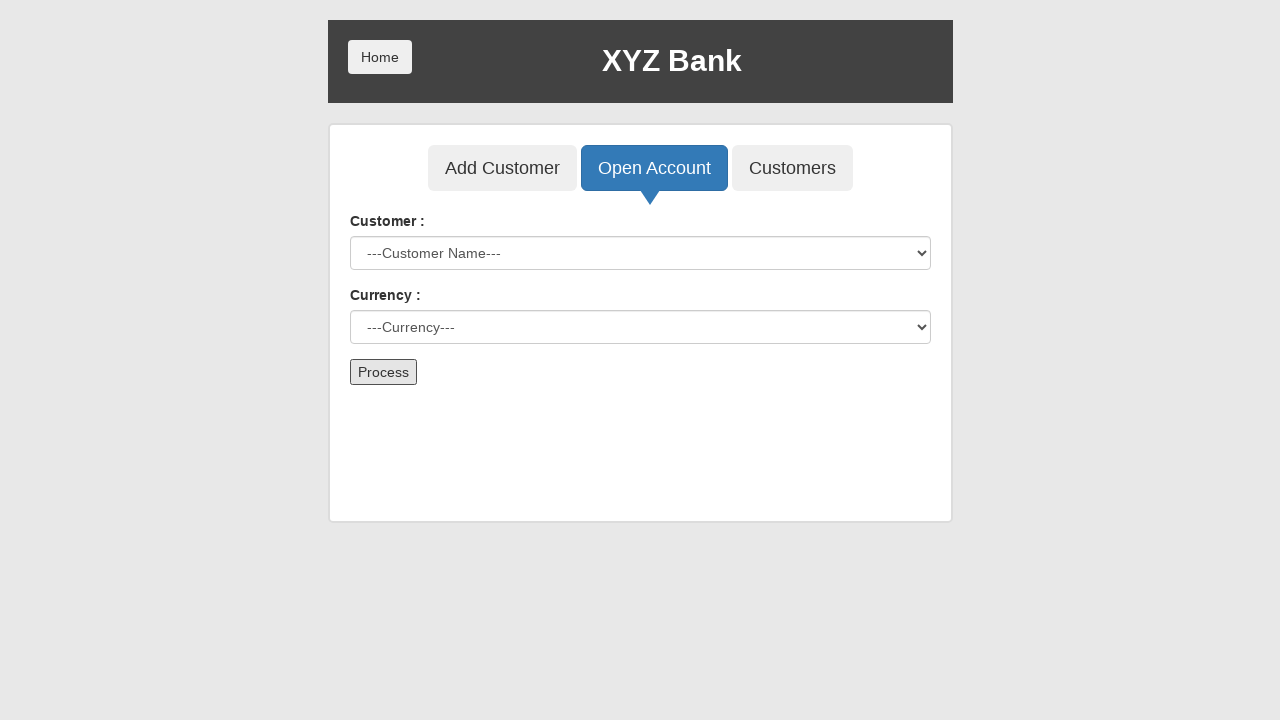

Clicked Customers tab at (792, 168) on button[ng-class='btnClass3']
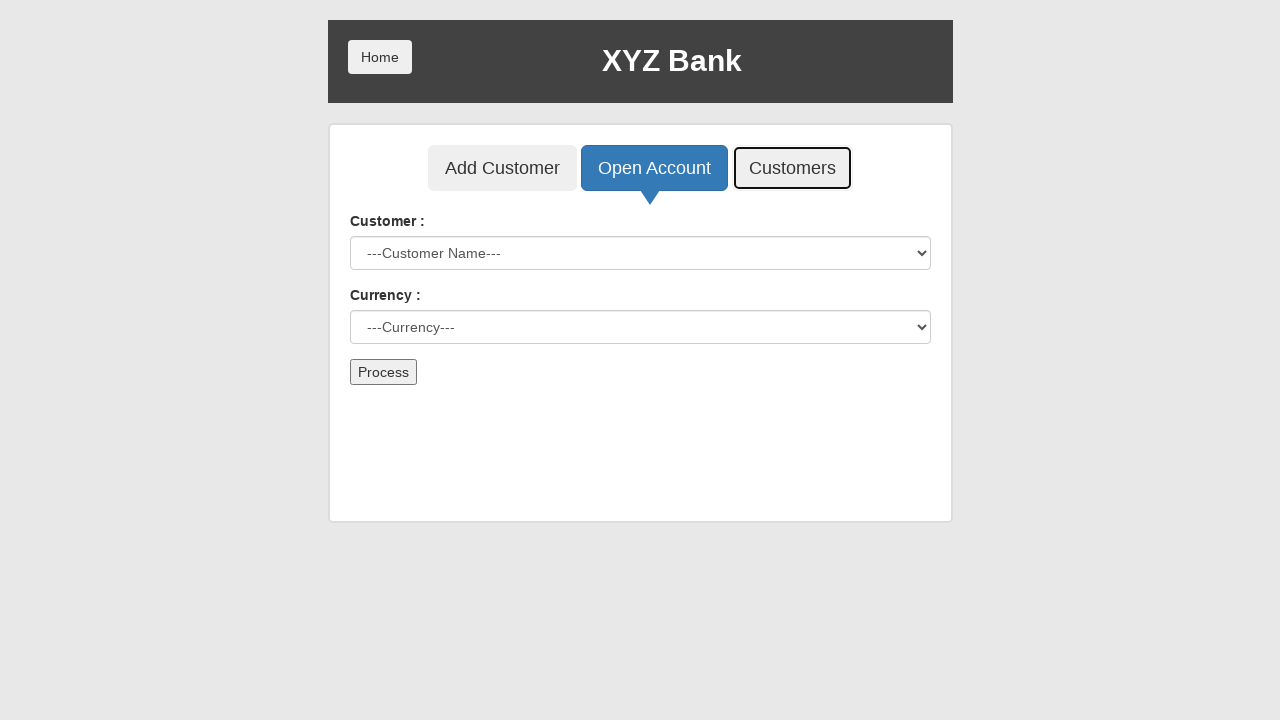

Filled search field with 'Vlad' on input[ng-model='searchCustomer']
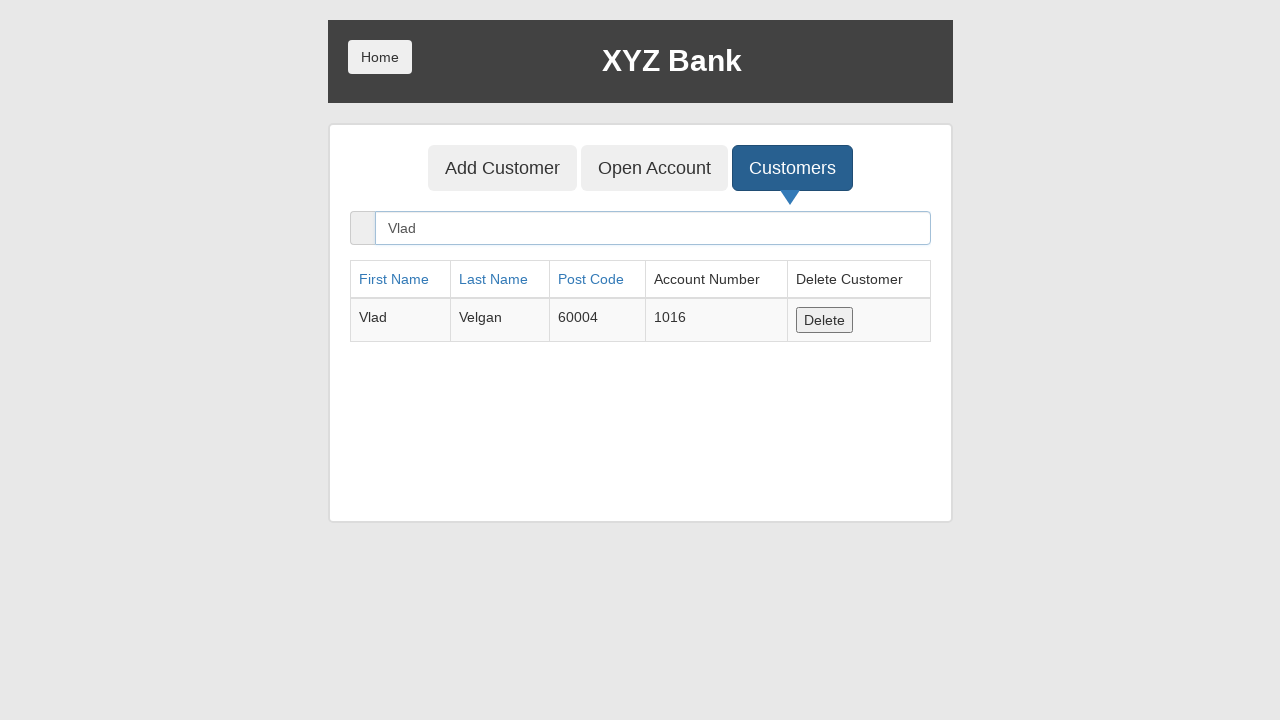

Verified customer 'Vlad Velgan' appears in customers list
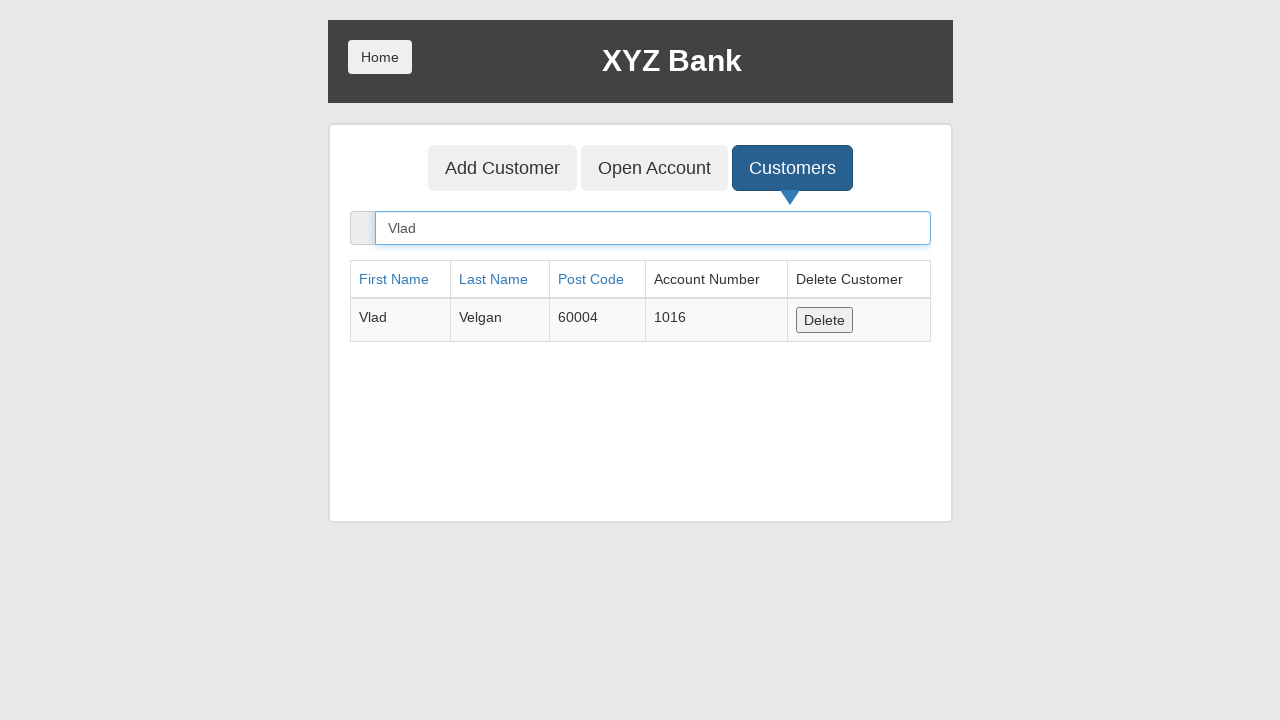

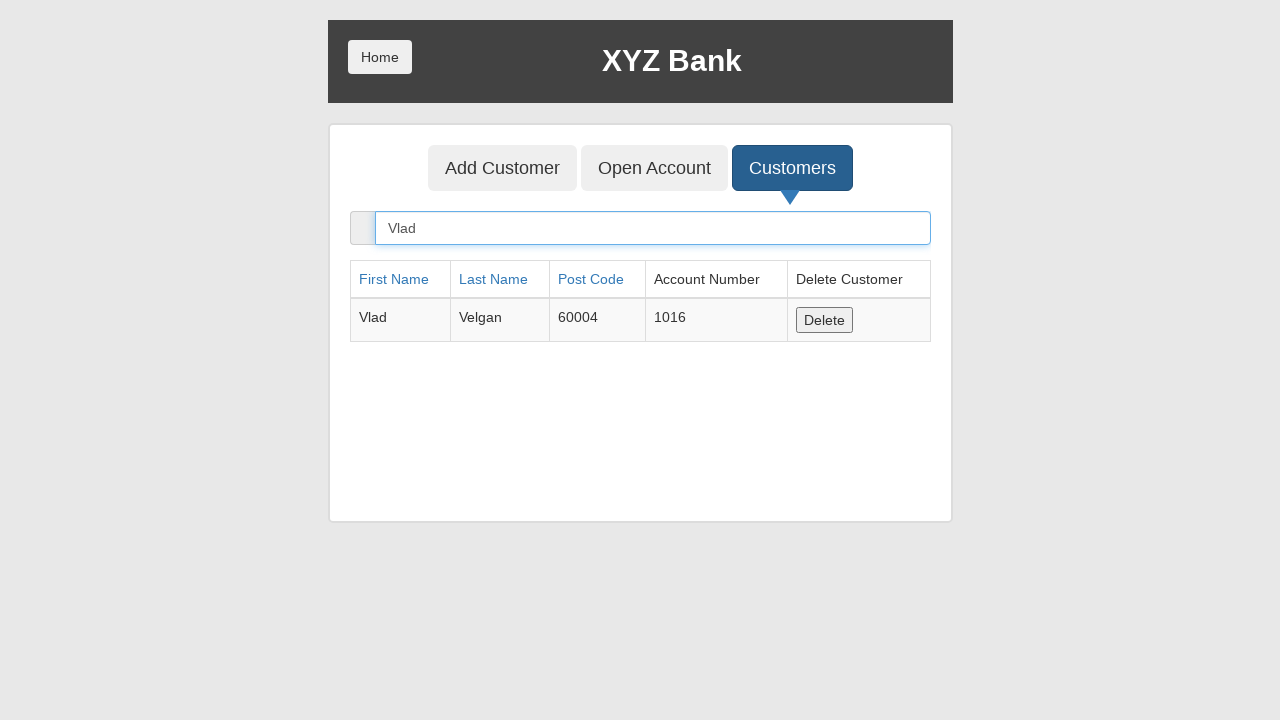